Tests JavaScript prompt alert functionality by switching to an iframe, clicking a button to trigger a prompt dialog, entering a name, accepting the prompt, and verifying the displayed result text.

Starting URL: http://www.w3schools.com/js/tryit.asp?filename=tryjs_prompt

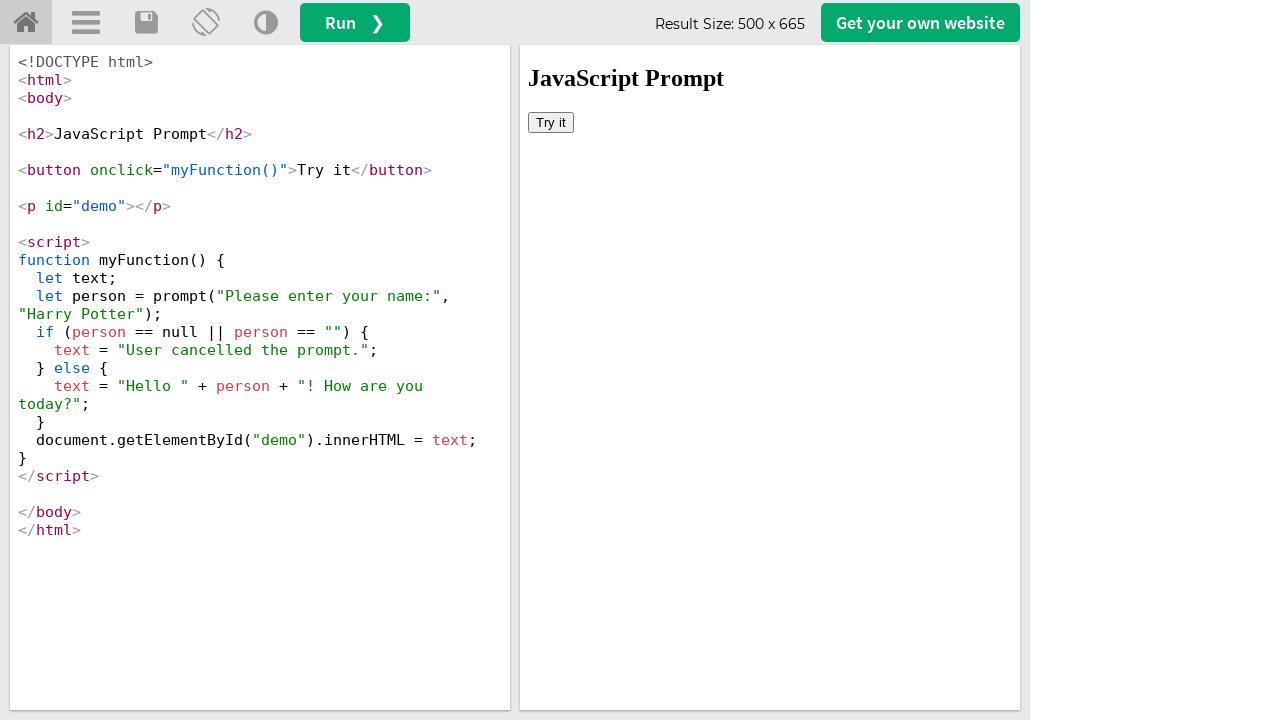

Located iframe with selector #iframeResult
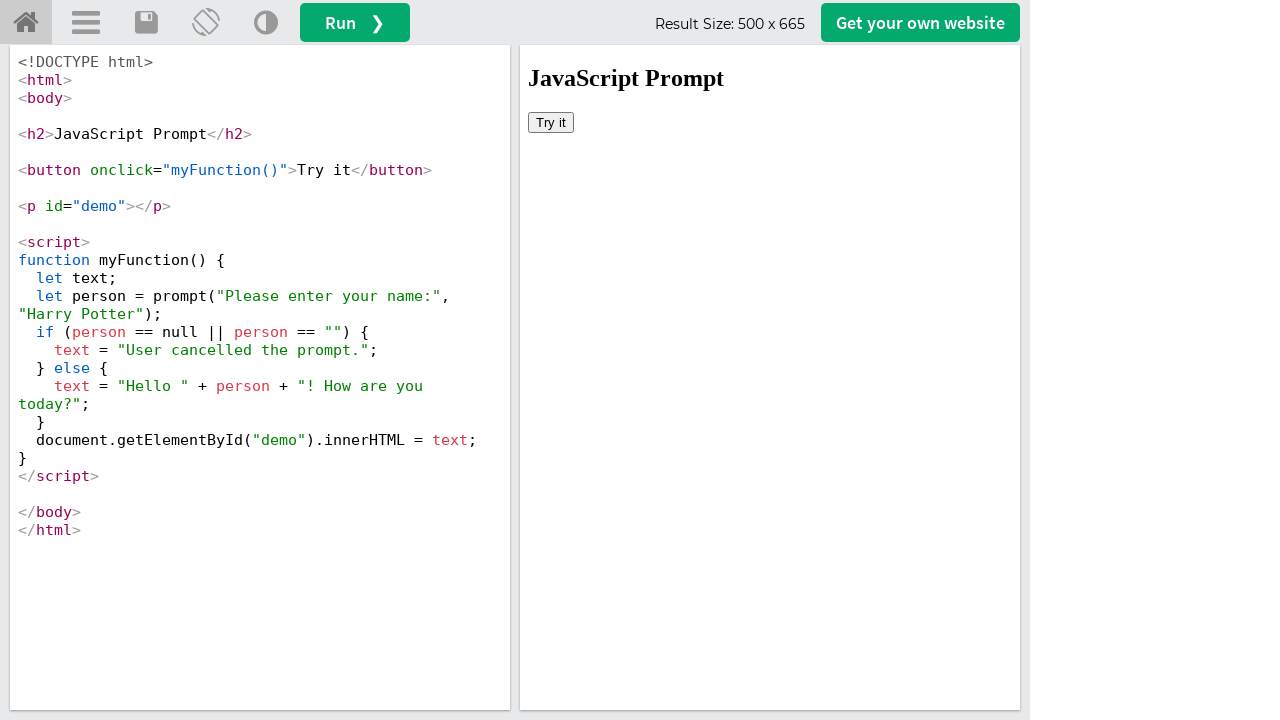

Set up dialog handler to accept prompt with text 'Manoj'
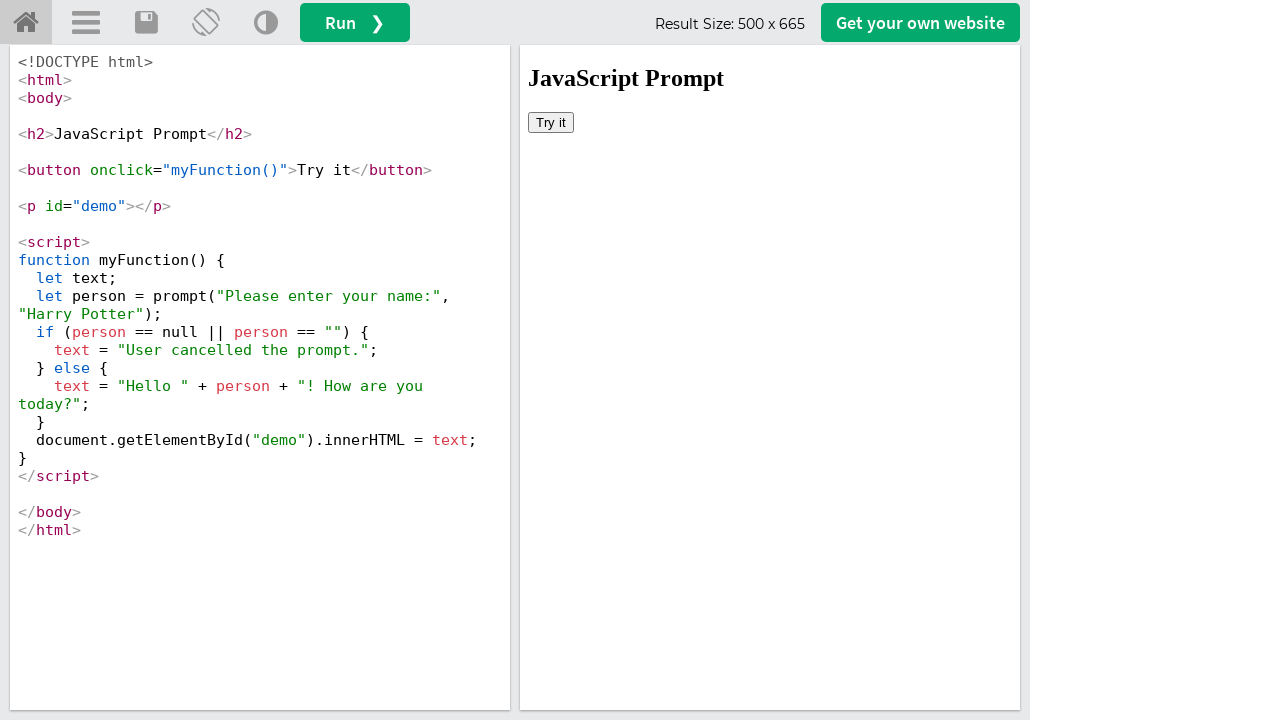

Clicked button to trigger JavaScript prompt alert at (551, 122) on #iframeResult >> internal:control=enter-frame >> xpath=/html/body/button
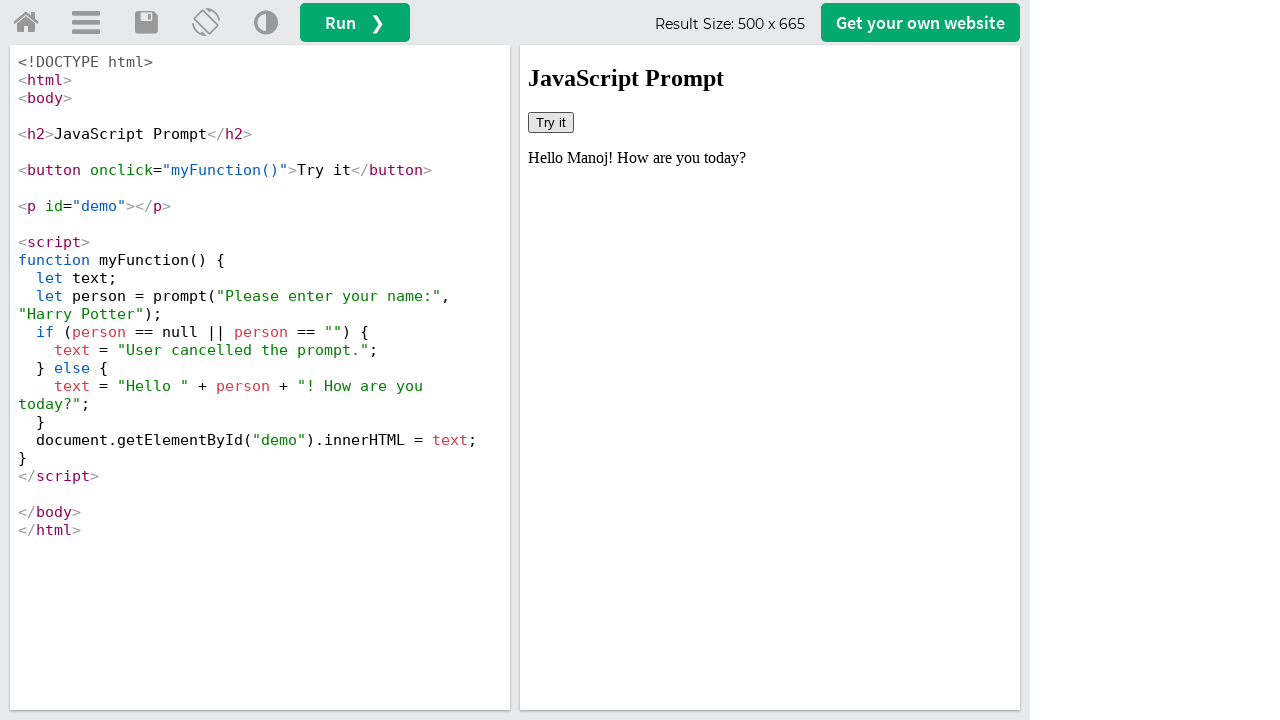

Waited 2 seconds for result to update after prompt interaction
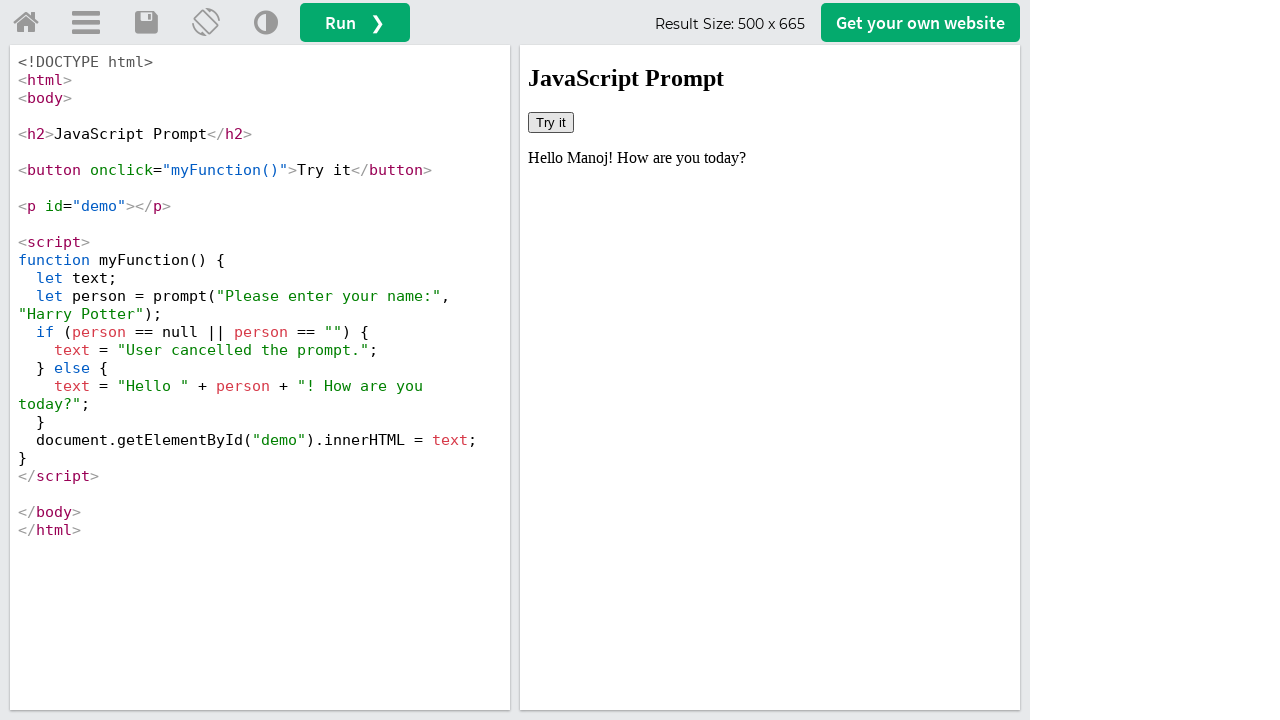

Retrieved result text: 'Hello Manoj! How are you today?'
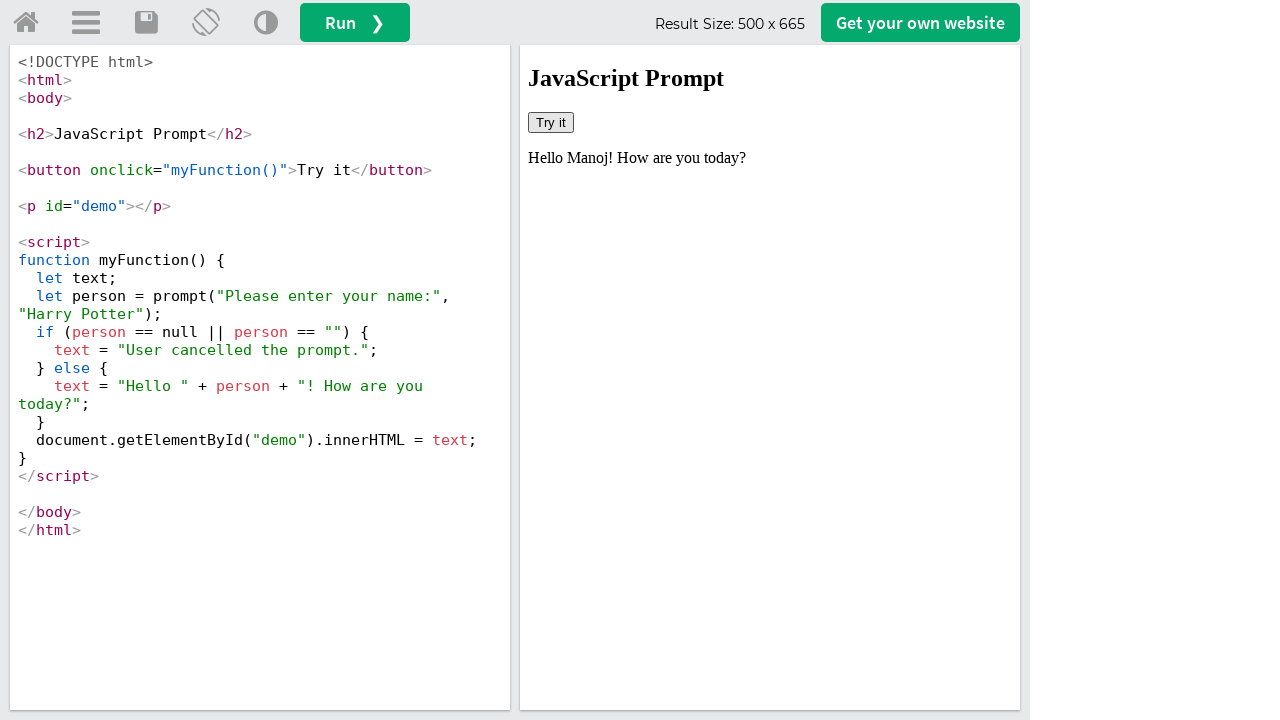

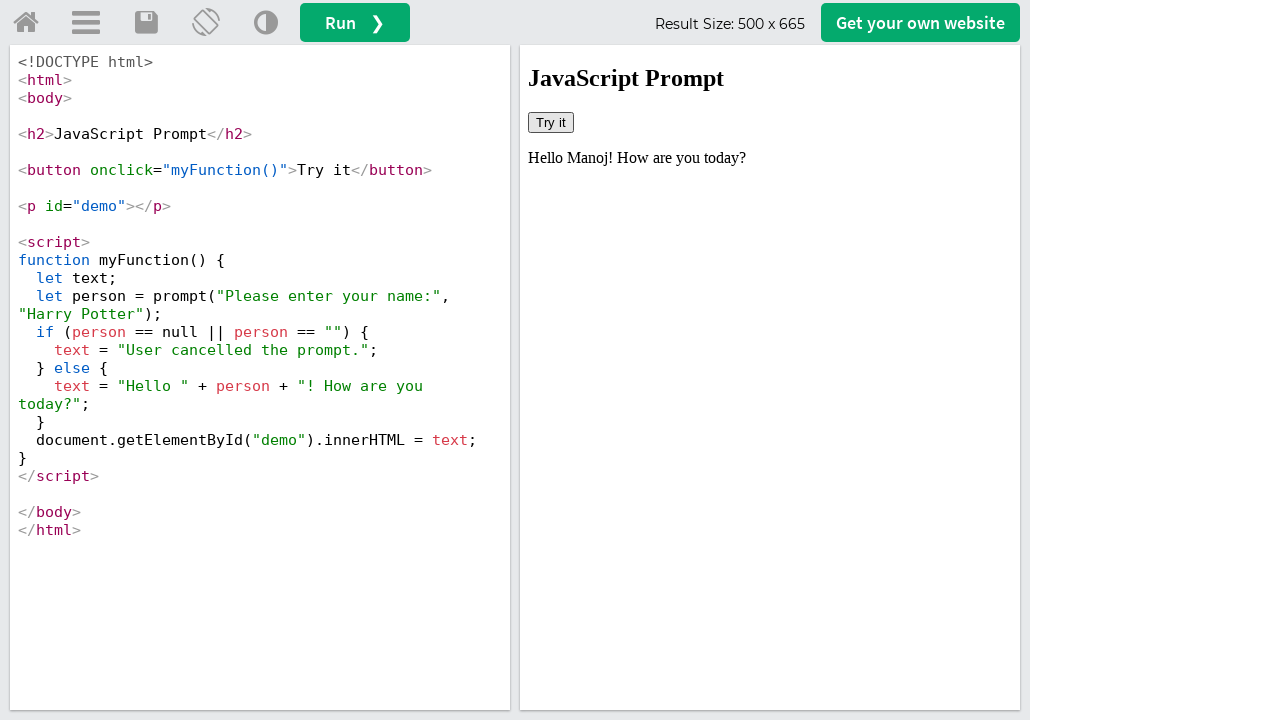